Tests that the Clear completed button displays the correct text after completing an item

Starting URL: https://demo.playwright.dev/todomvc

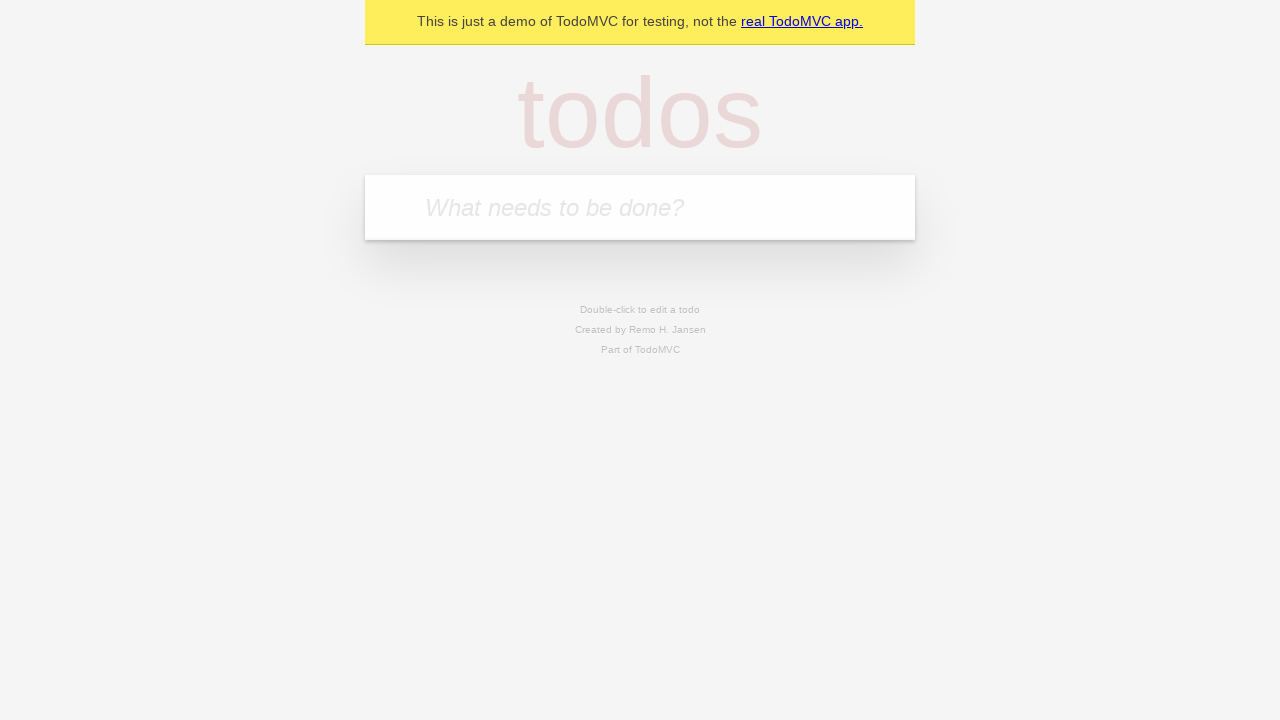

Located the 'What needs to be done?' input field
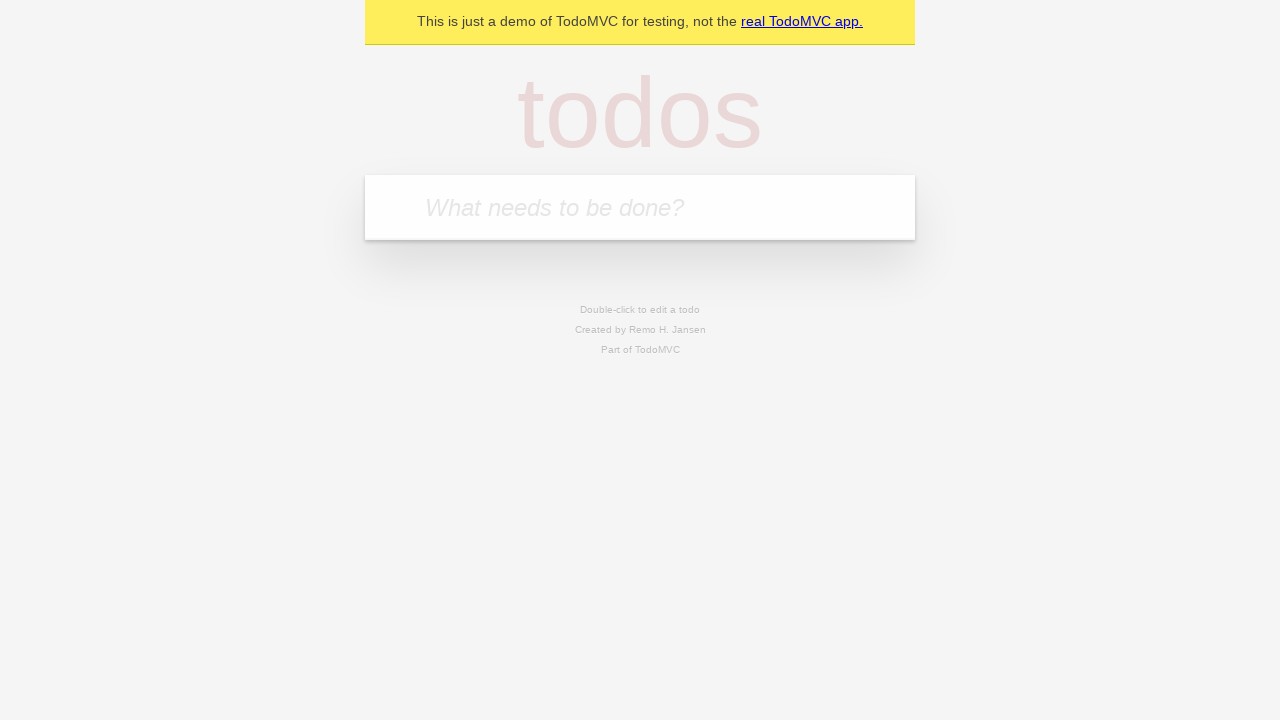

Filled todo input with 'buy some cheese' on internal:attr=[placeholder="What needs to be done?"i]
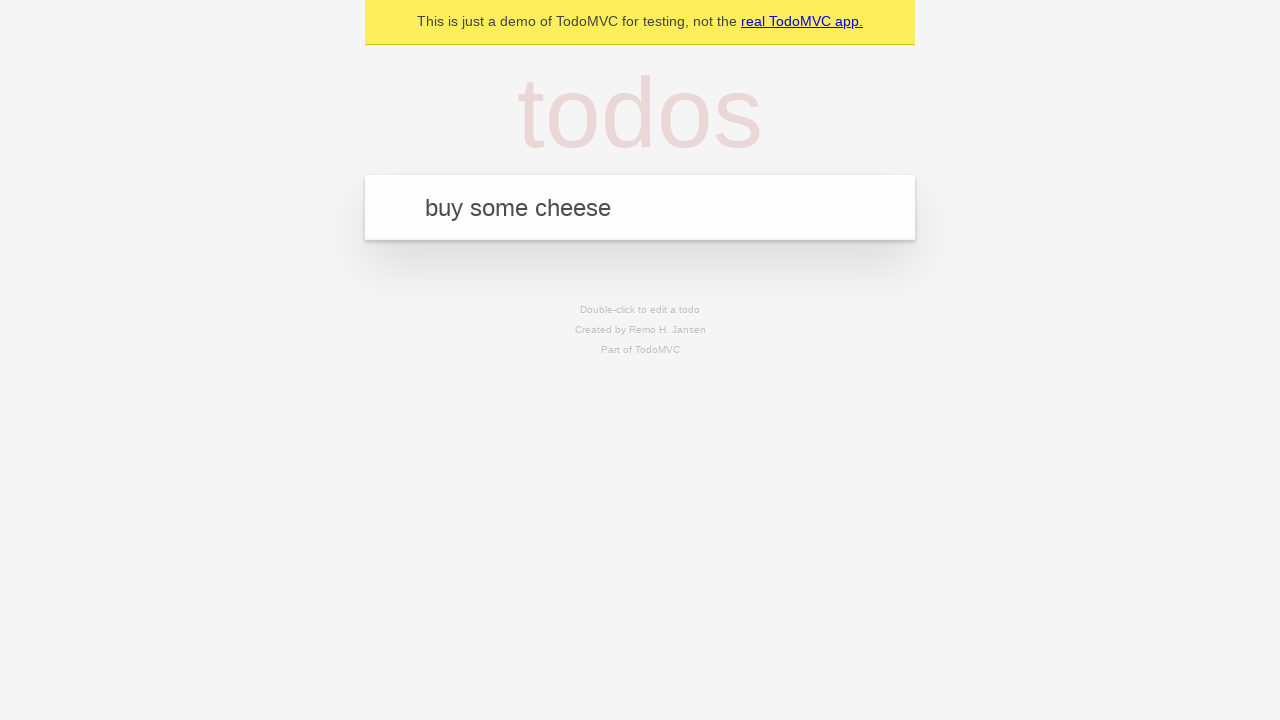

Pressed Enter to add 'buy some cheese' to the todo list on internal:attr=[placeholder="What needs to be done?"i]
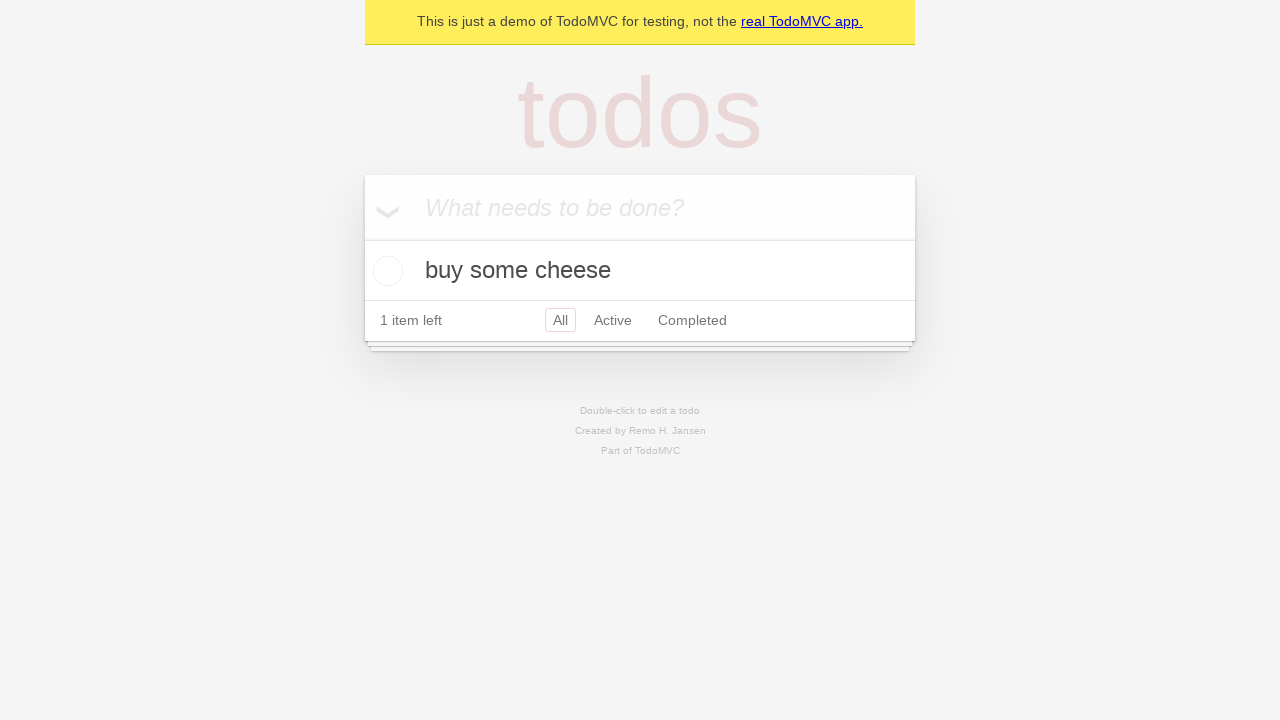

Filled todo input with 'feed the cat' on internal:attr=[placeholder="What needs to be done?"i]
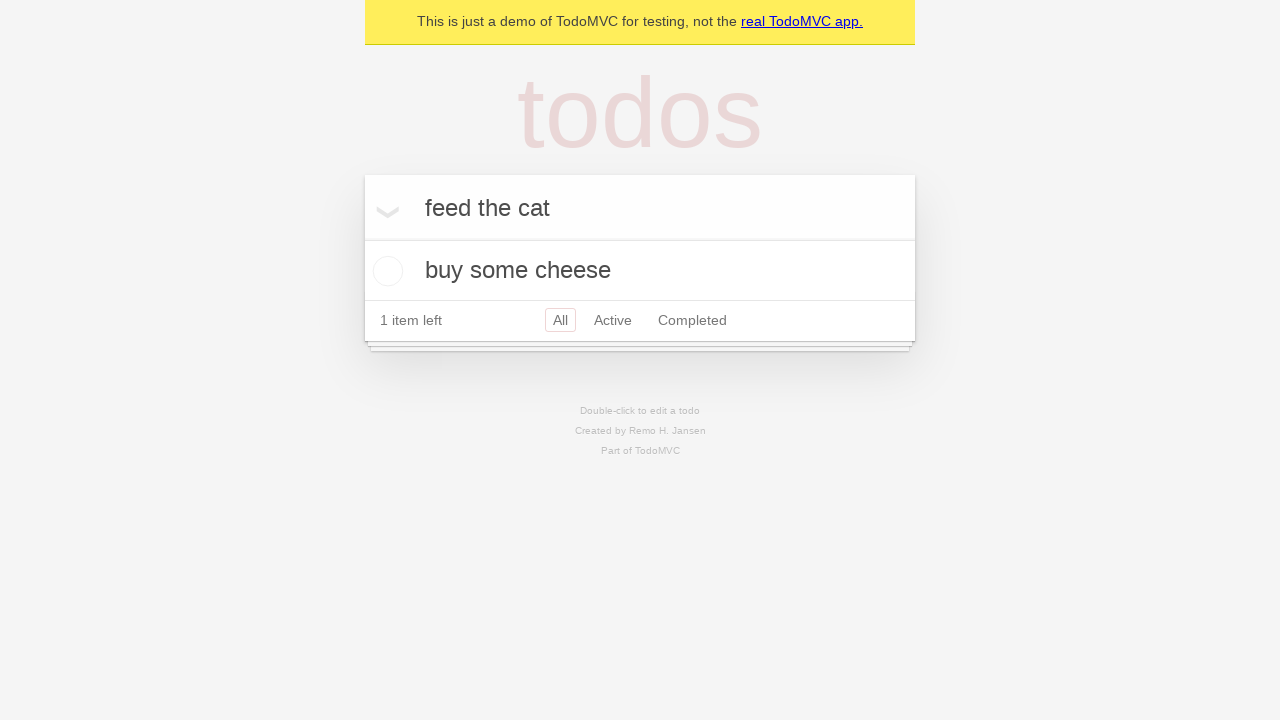

Pressed Enter to add 'feed the cat' to the todo list on internal:attr=[placeholder="What needs to be done?"i]
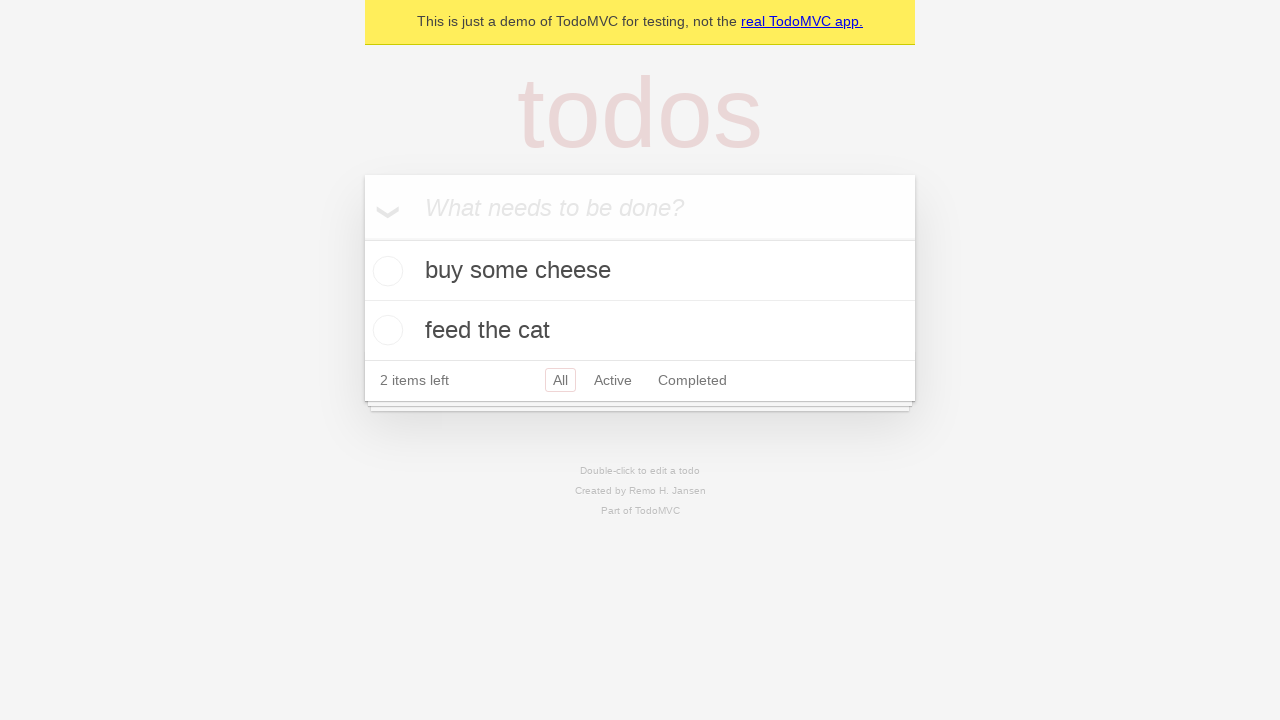

Filled todo input with 'book a doctors appointment' on internal:attr=[placeholder="What needs to be done?"i]
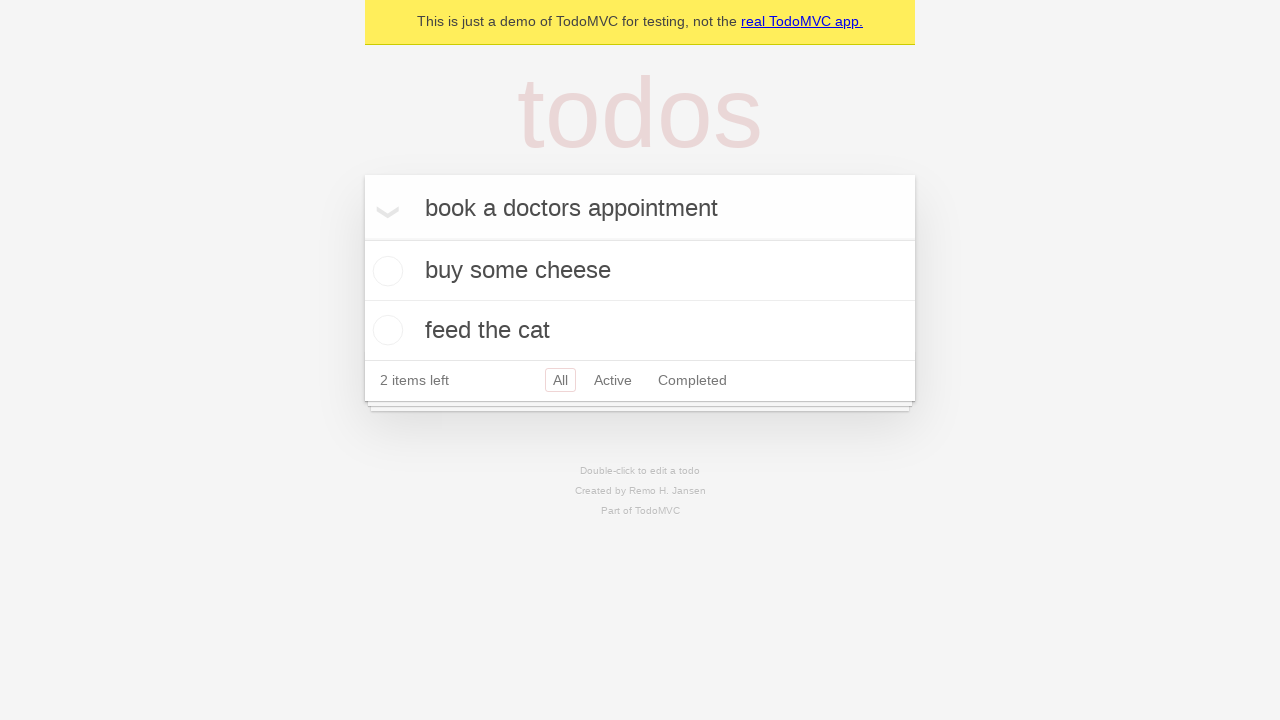

Pressed Enter to add 'book a doctors appointment' to the todo list on internal:attr=[placeholder="What needs to be done?"i]
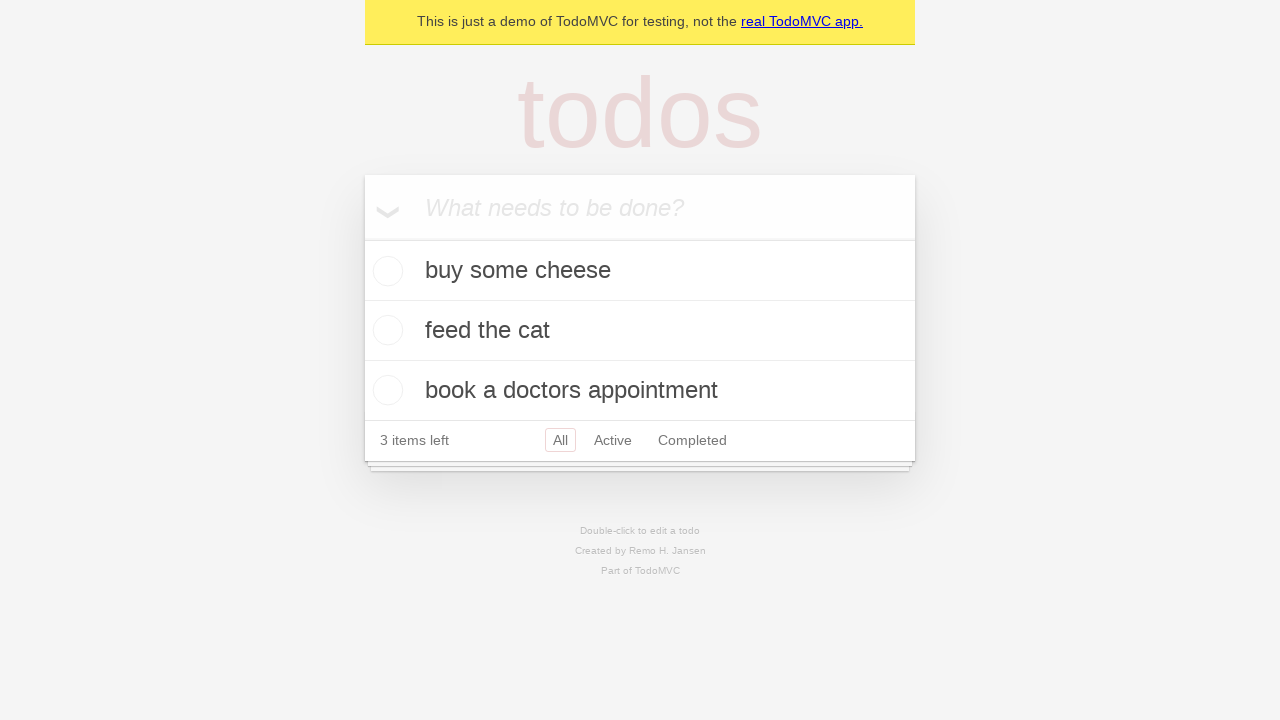

Checked the first todo item as completed at (385, 271) on .todo-list li .toggle >> nth=0
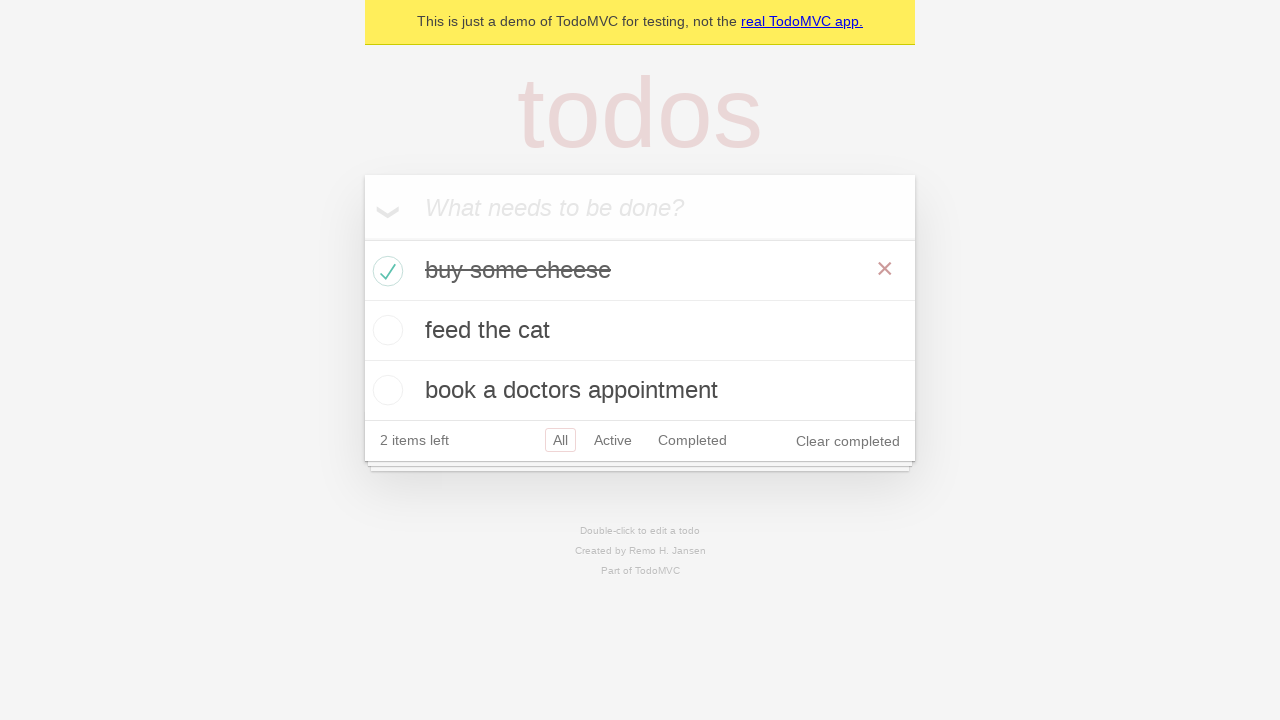

Clear completed button is now visible
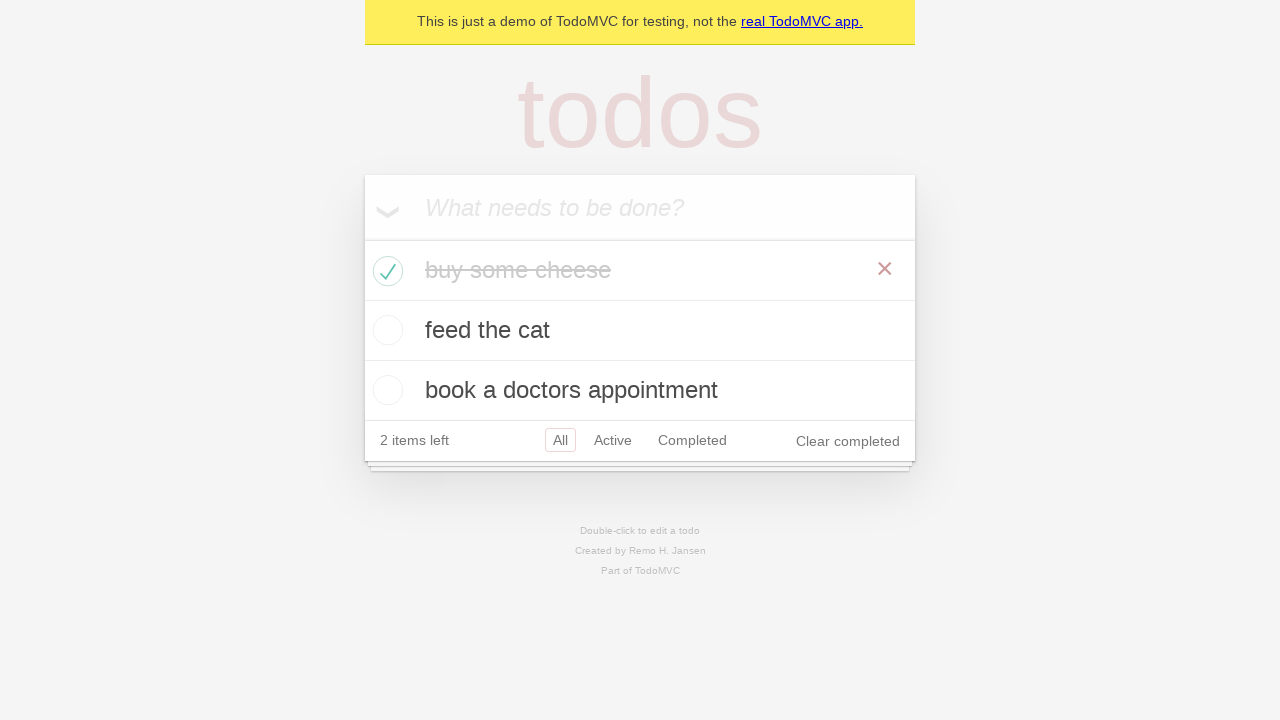

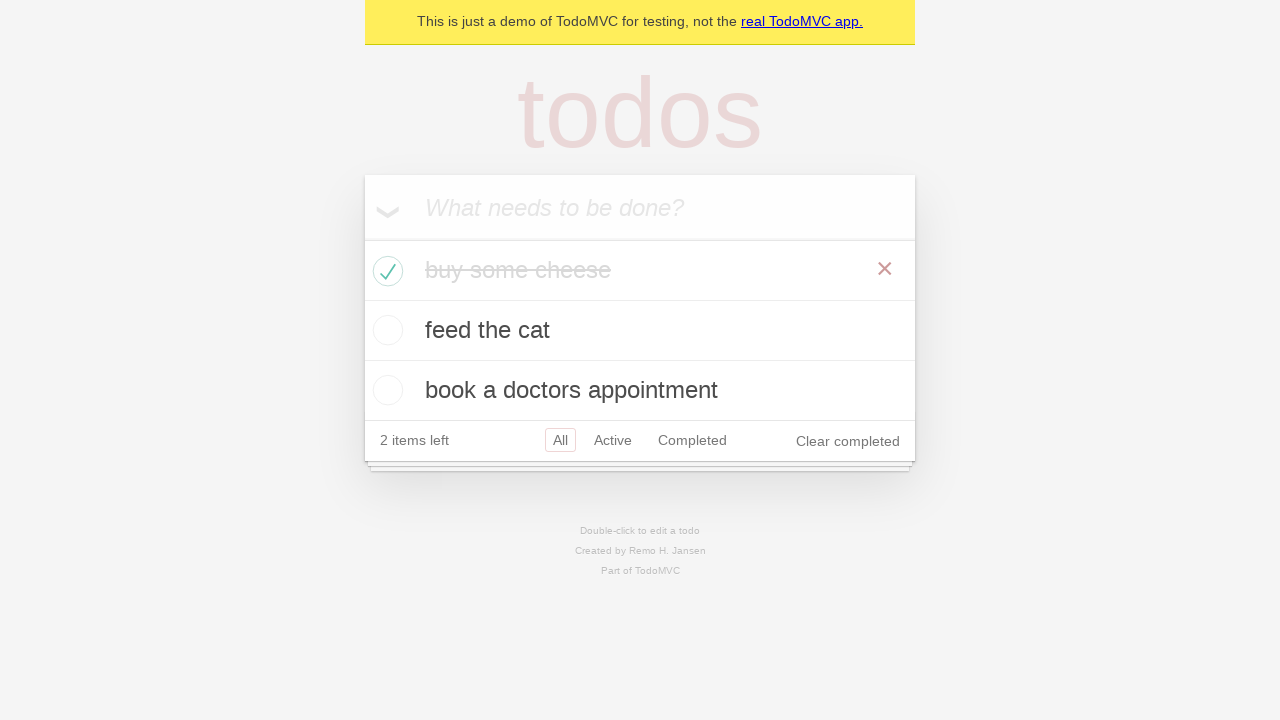